Tests opting out of A/B tests by adding a cookie before navigating to the A/B test page

Starting URL: http://the-internet.herokuapp.com

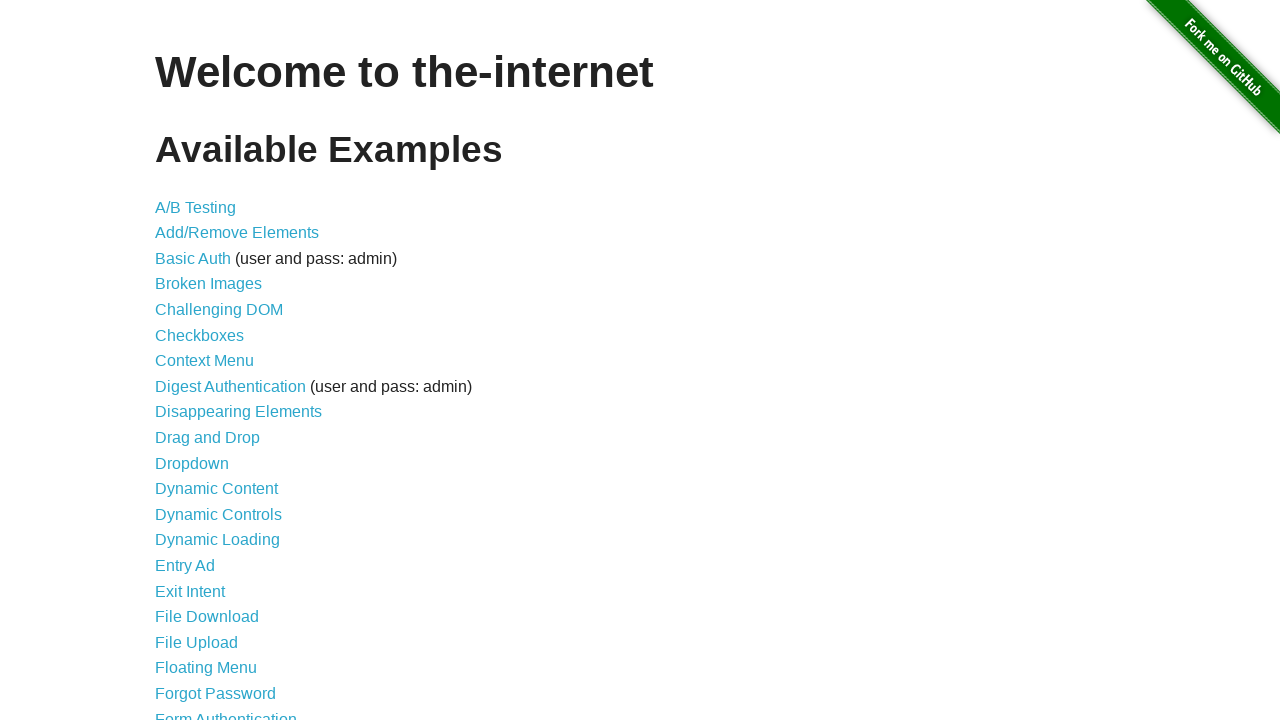

Added optimizelyOptOut cookie to opt out of A/B tests
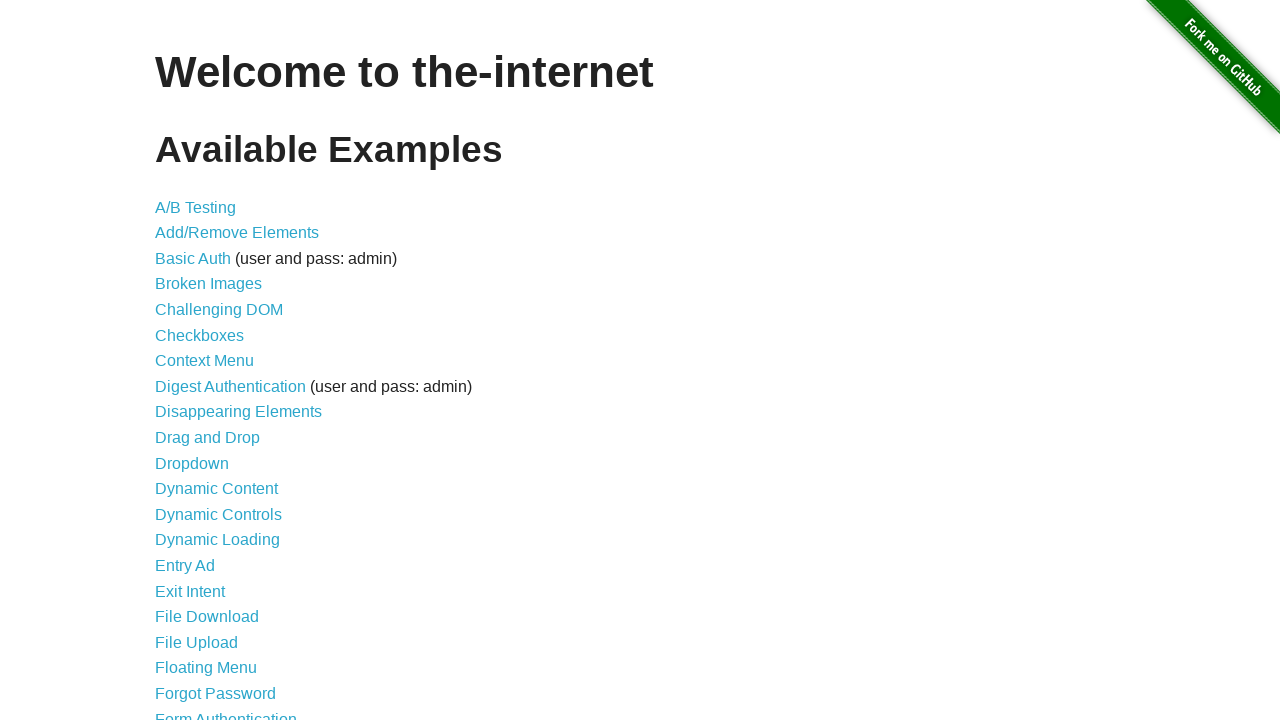

Navigated to A/B test page at http://the-internet.herokuapp.com/abtest
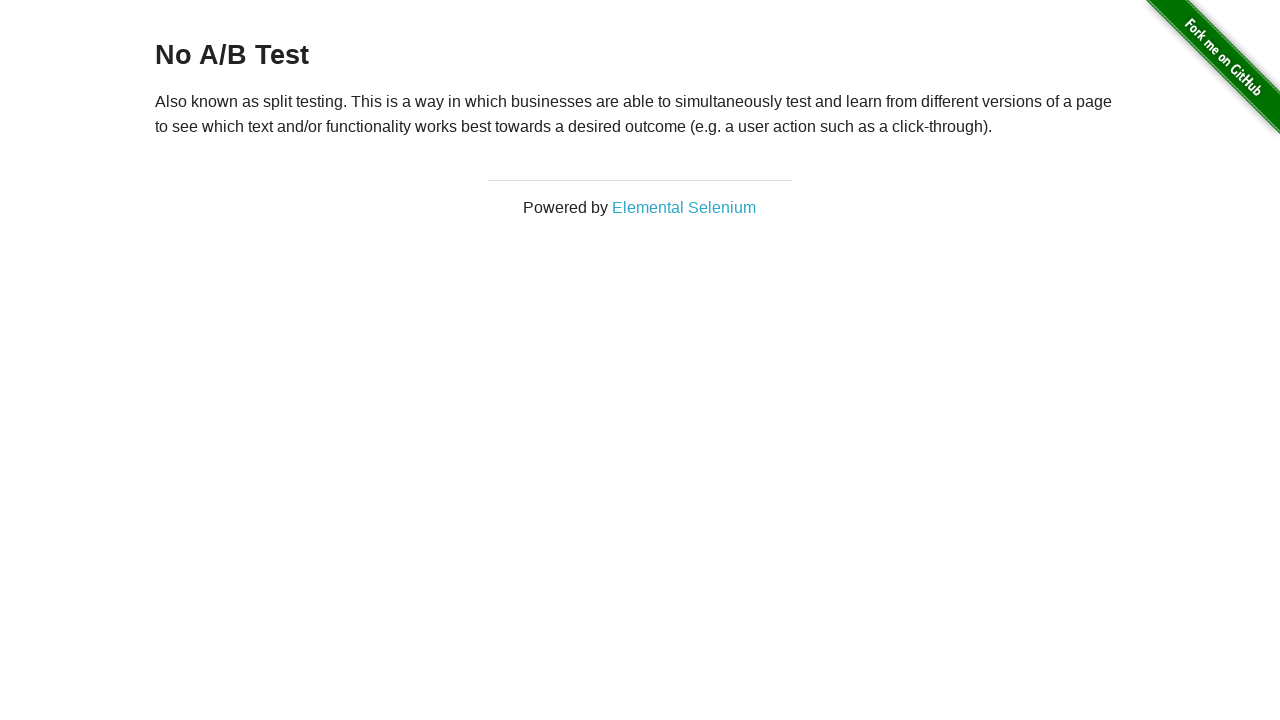

A/B test page loaded and heading element is visible
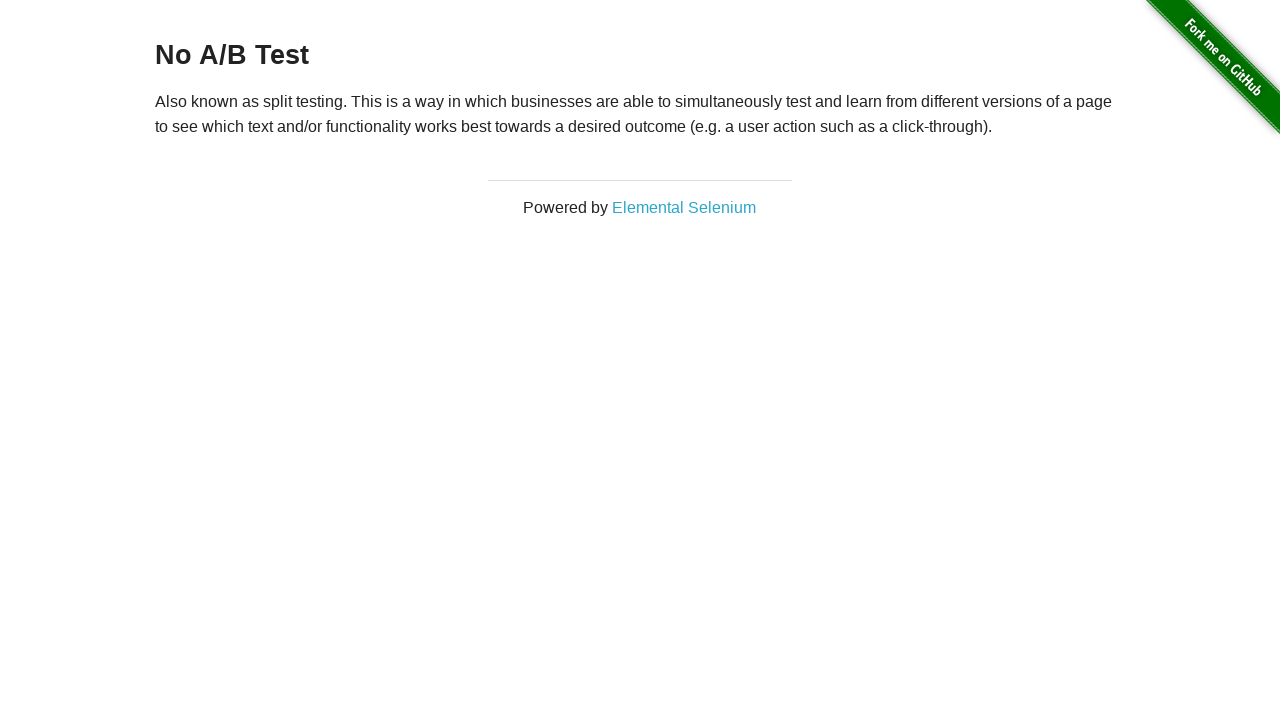

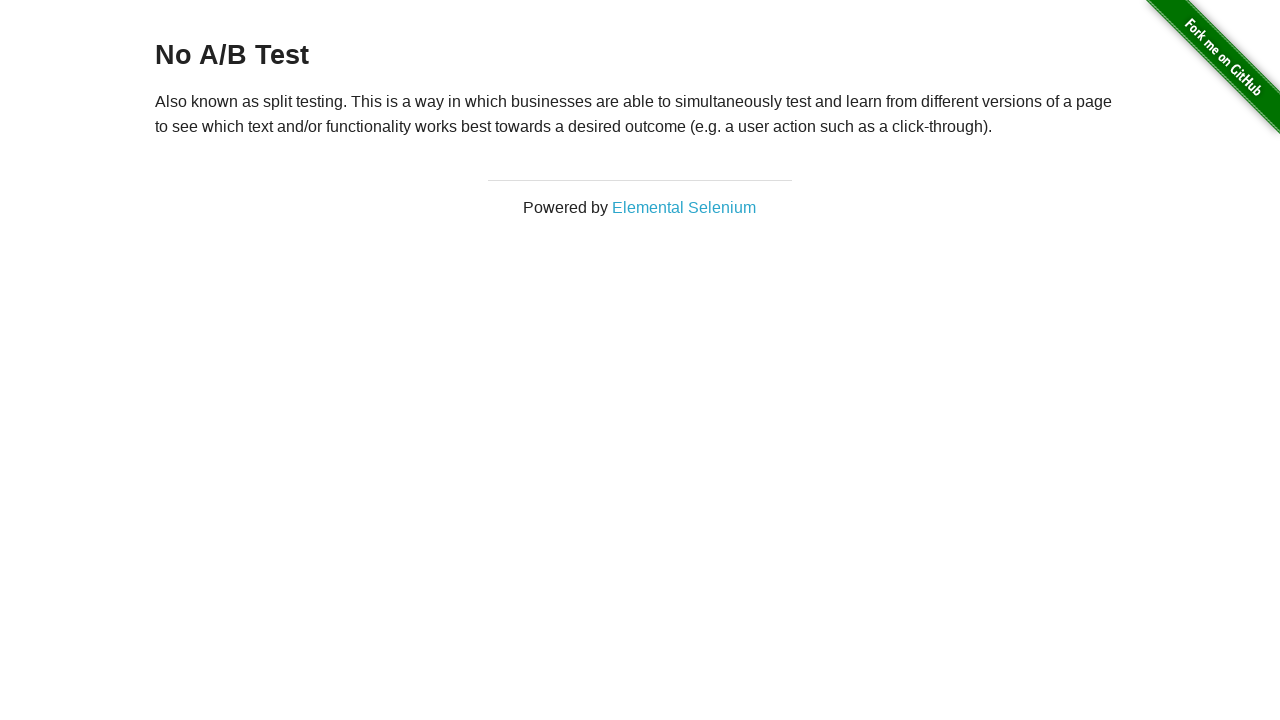